Tests filling and submitting a practice form with required fields including name, gender, and mobile number, then verifies the submitted data in a confirmation modal

Starting URL: https://demoqa.com/automation-practice-form

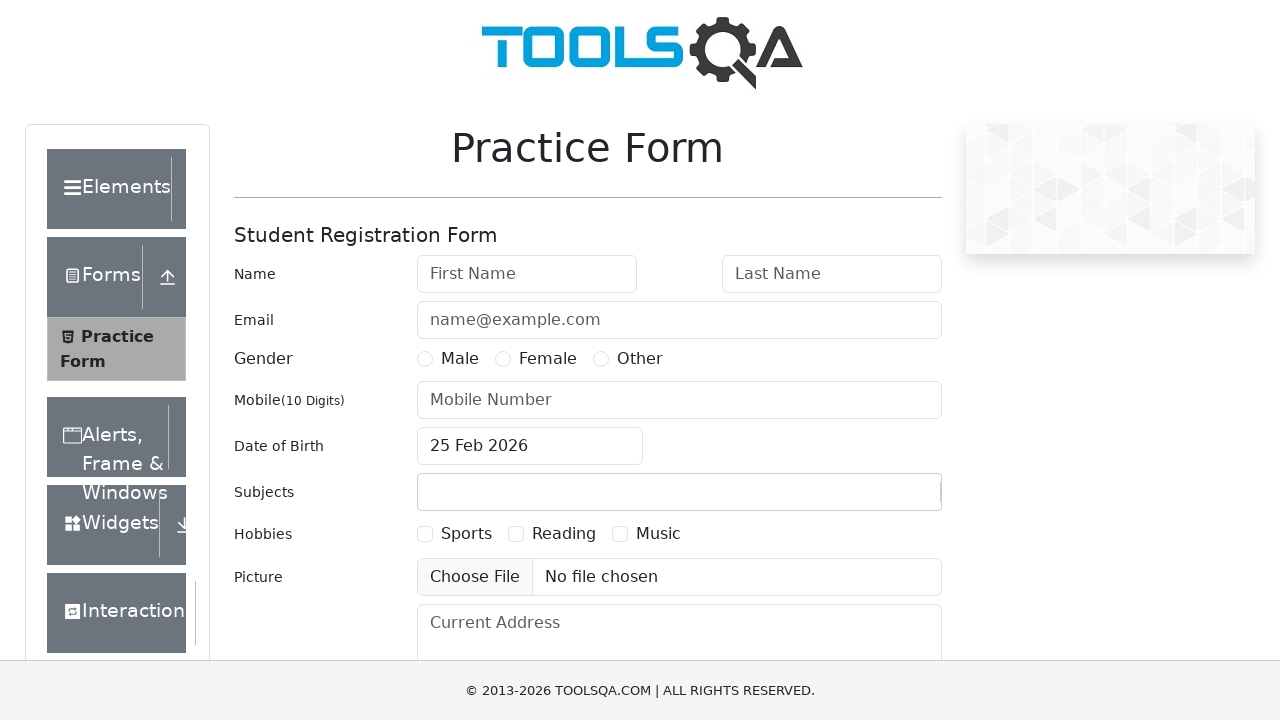

Removed fixed banner overlay element
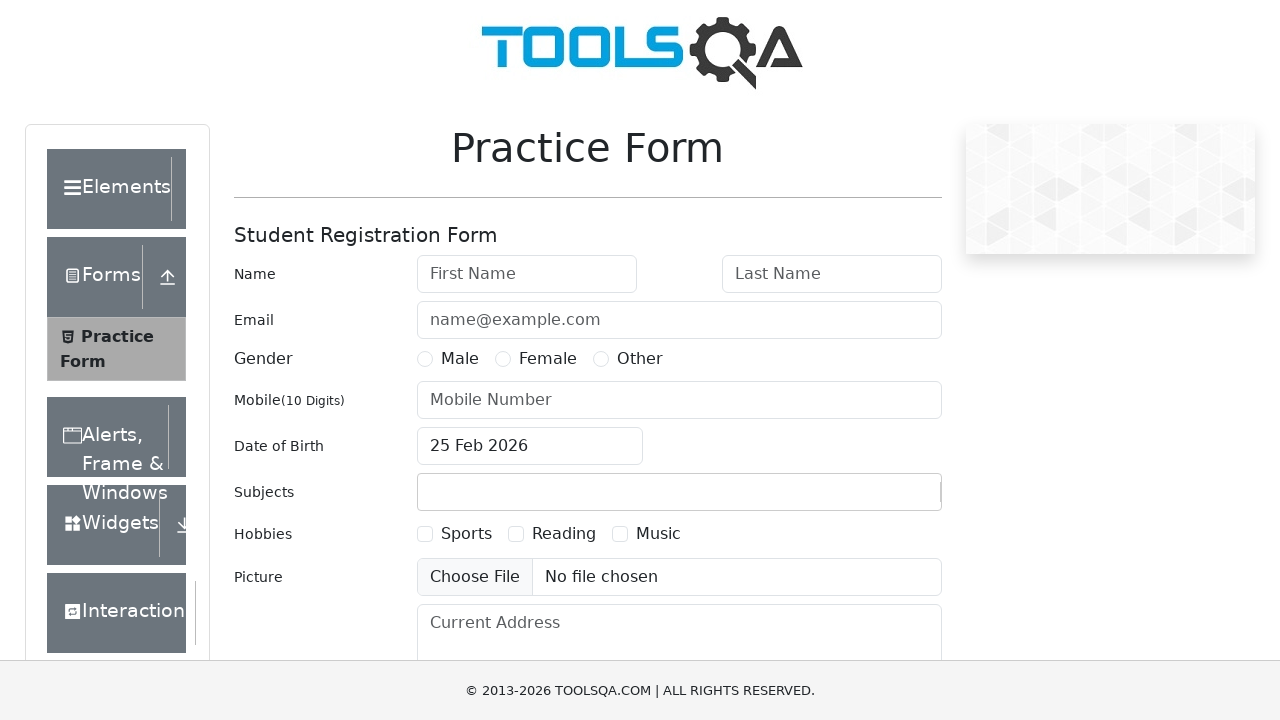

Removed footer overlay element
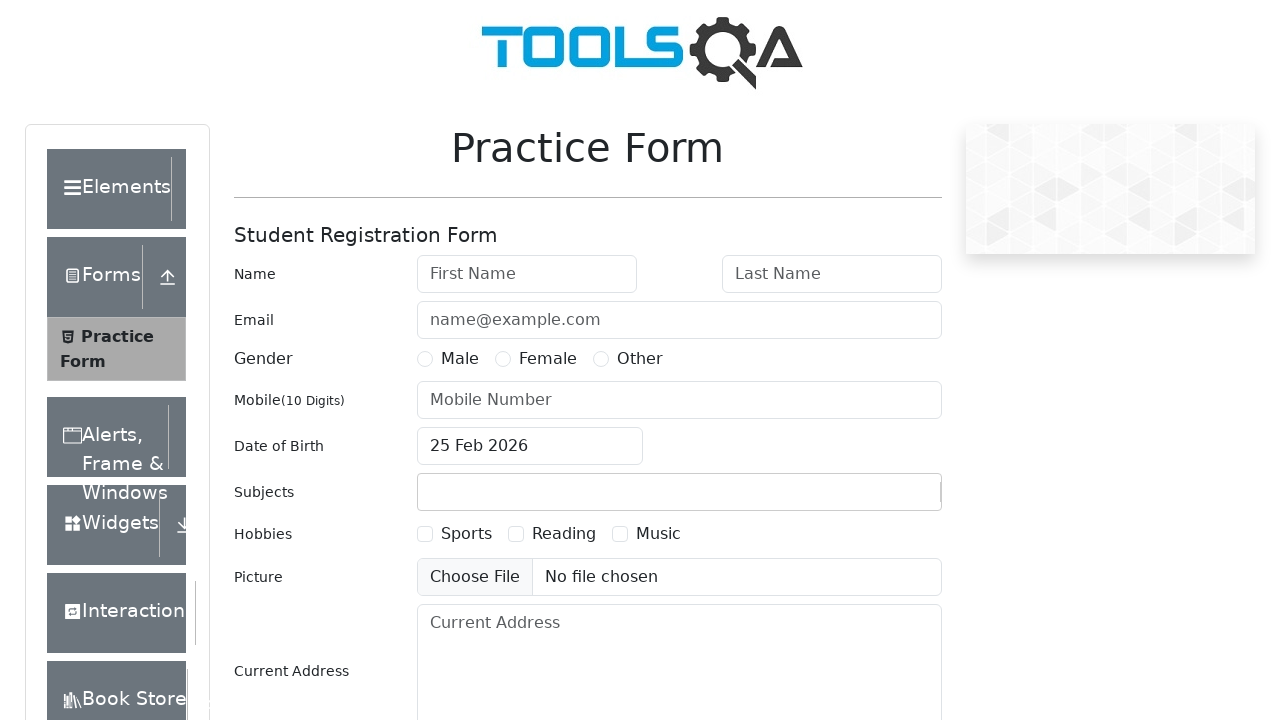

Filled first name field with 'Maiya' on #firstName
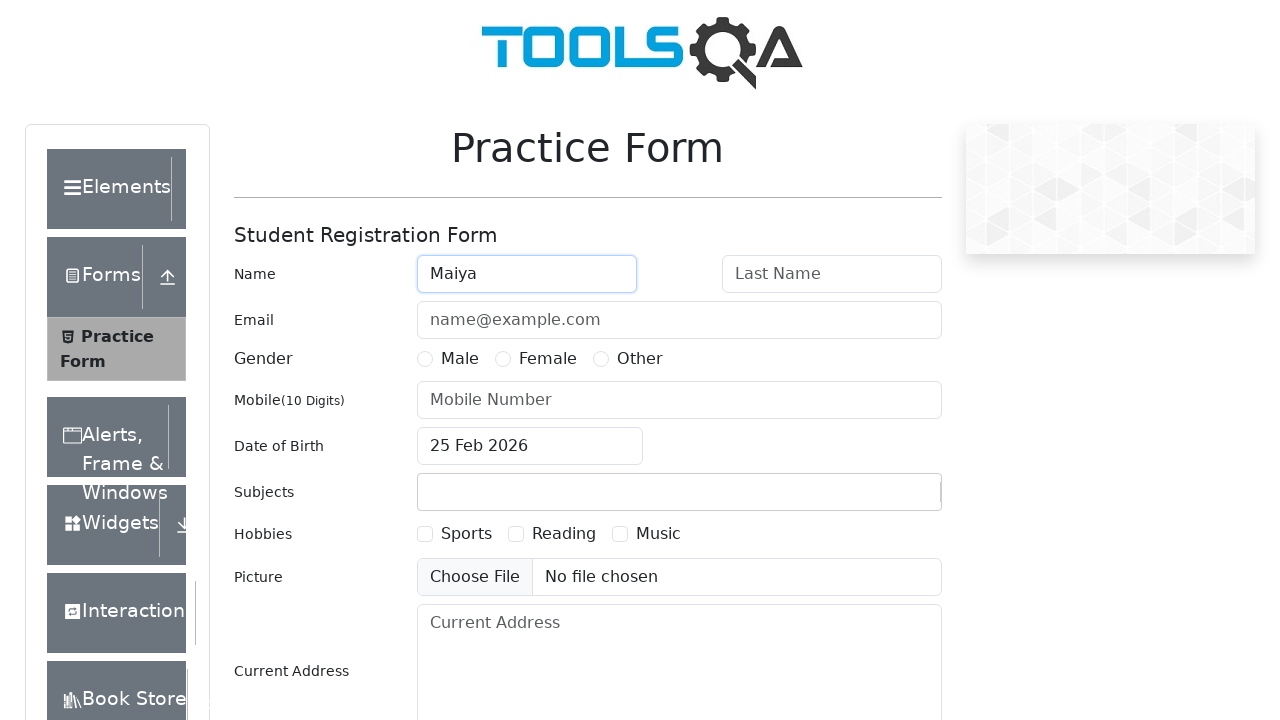

Filled last name field with 'M' on #lastName
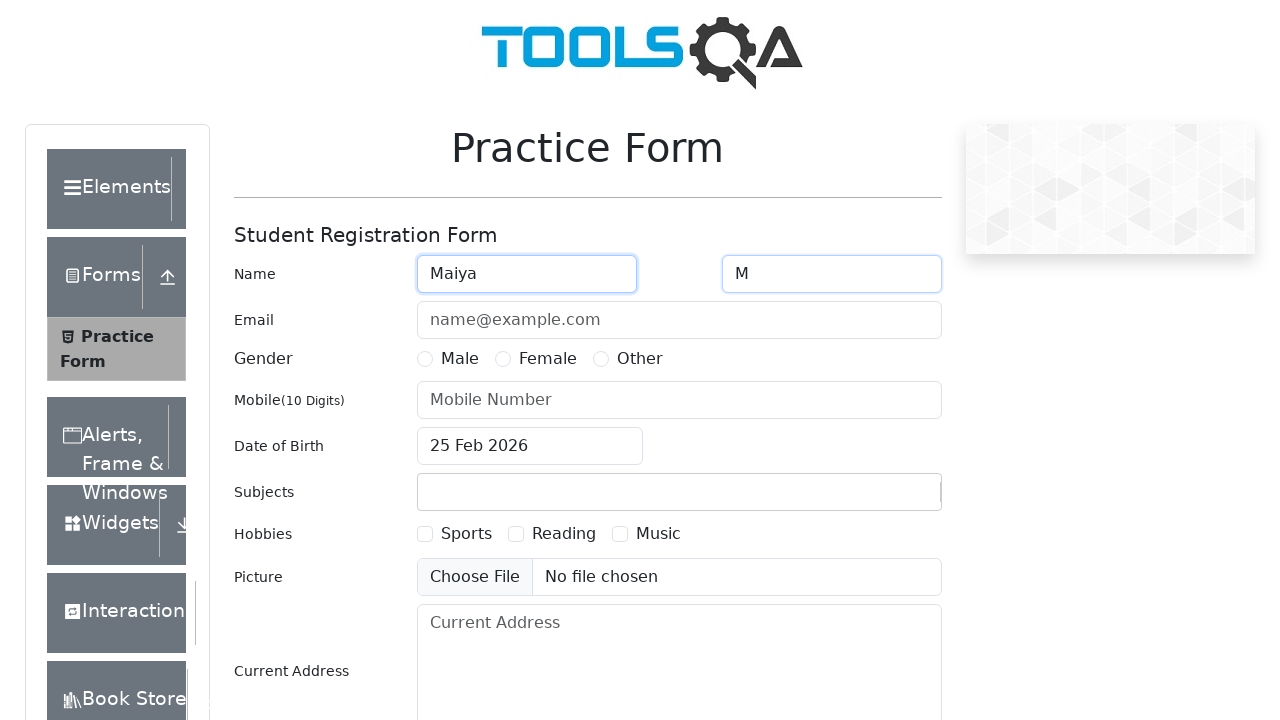

Selected Female radio button for gender at (548, 359) on #genterWrapper >> text=Female
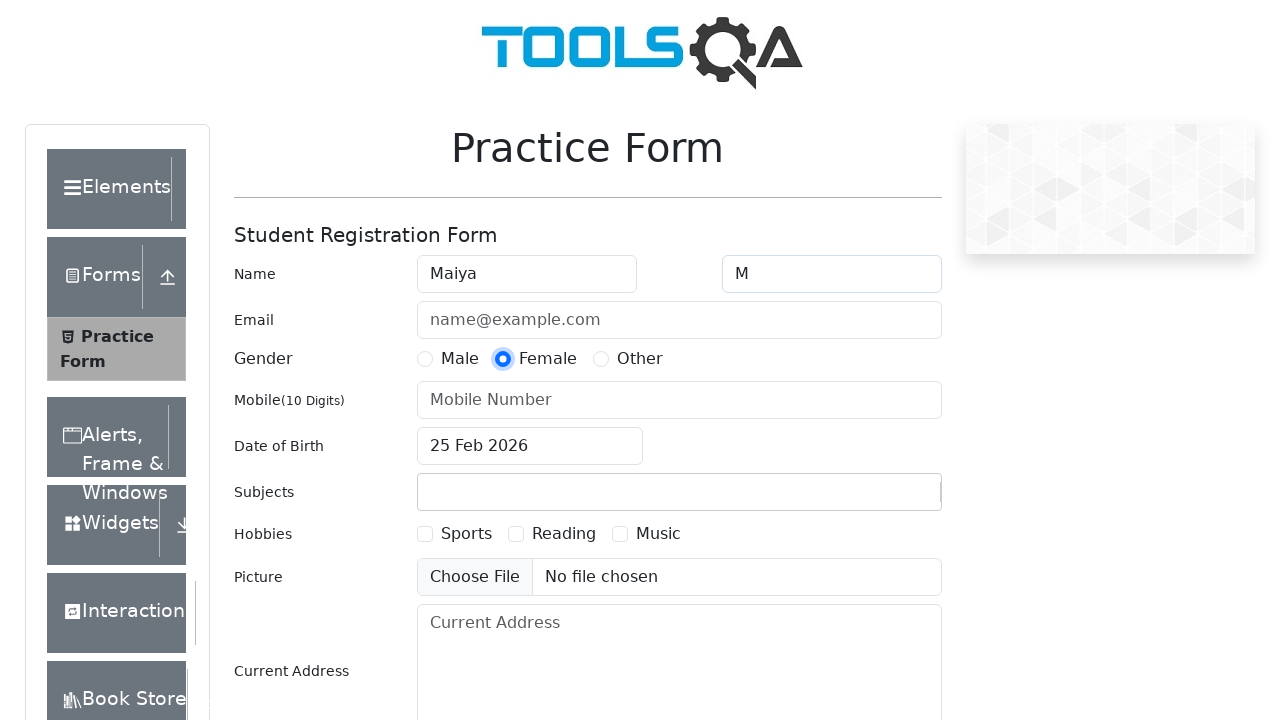

Filled mobile number field with '8800900889' on #userNumber
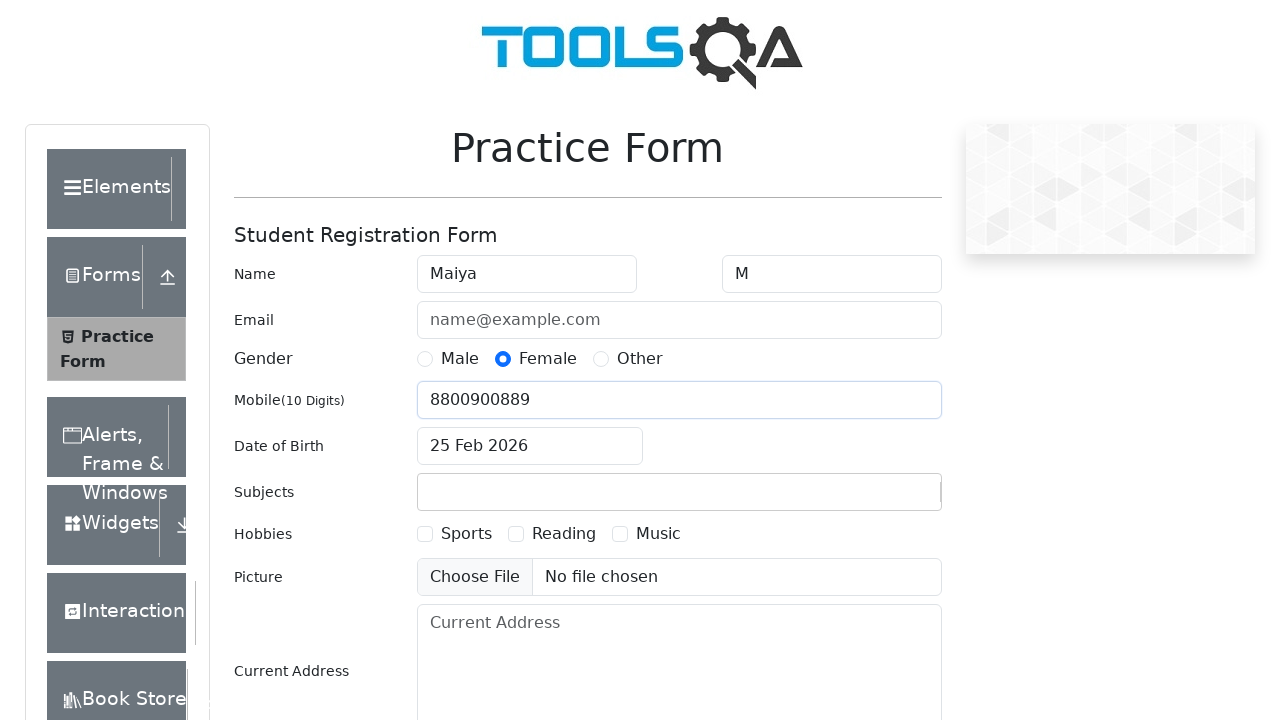

Clicked submit button to submit the form at (885, 499) on [id=submit]
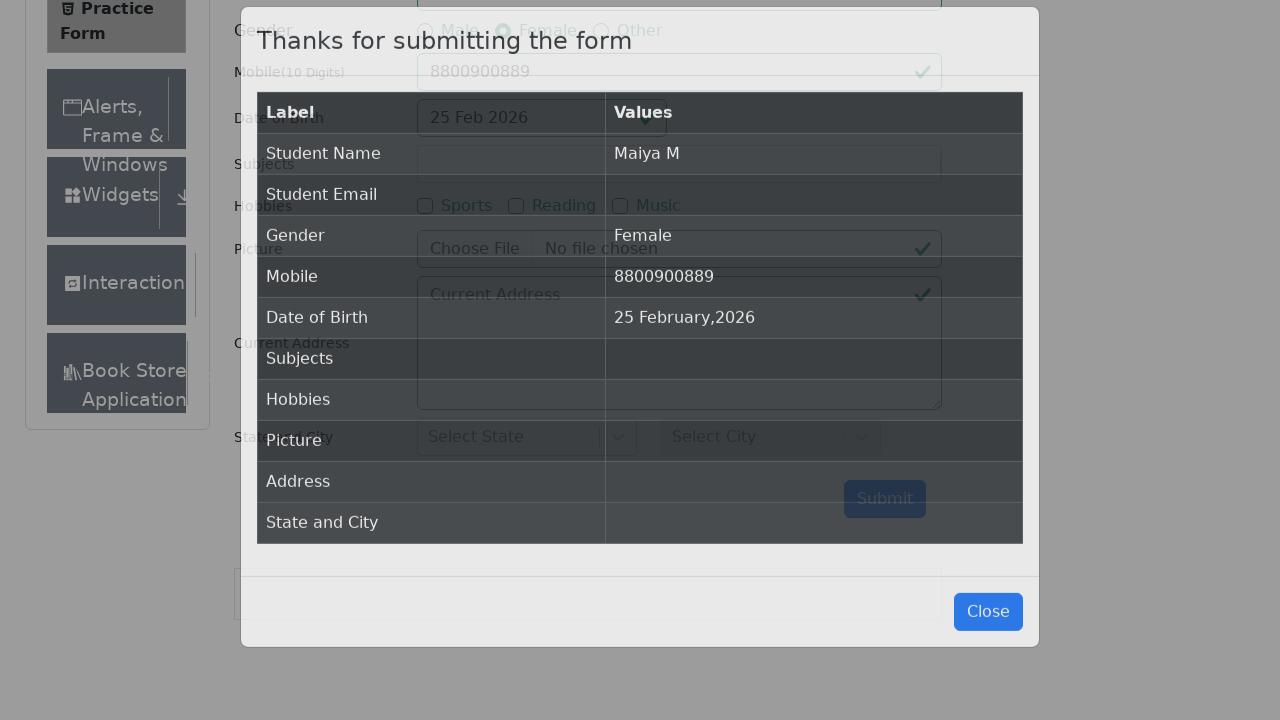

Confirmation modal with results table appeared
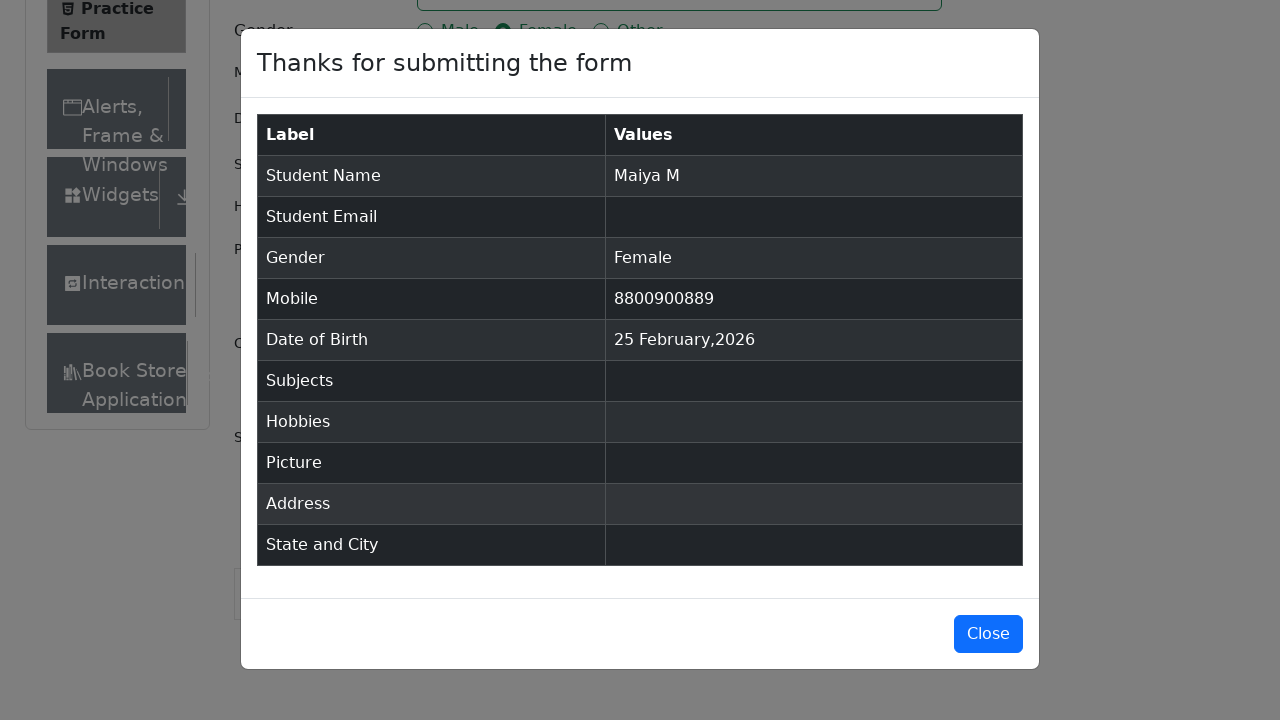

Verified student name 'Maiya M' in confirmation table
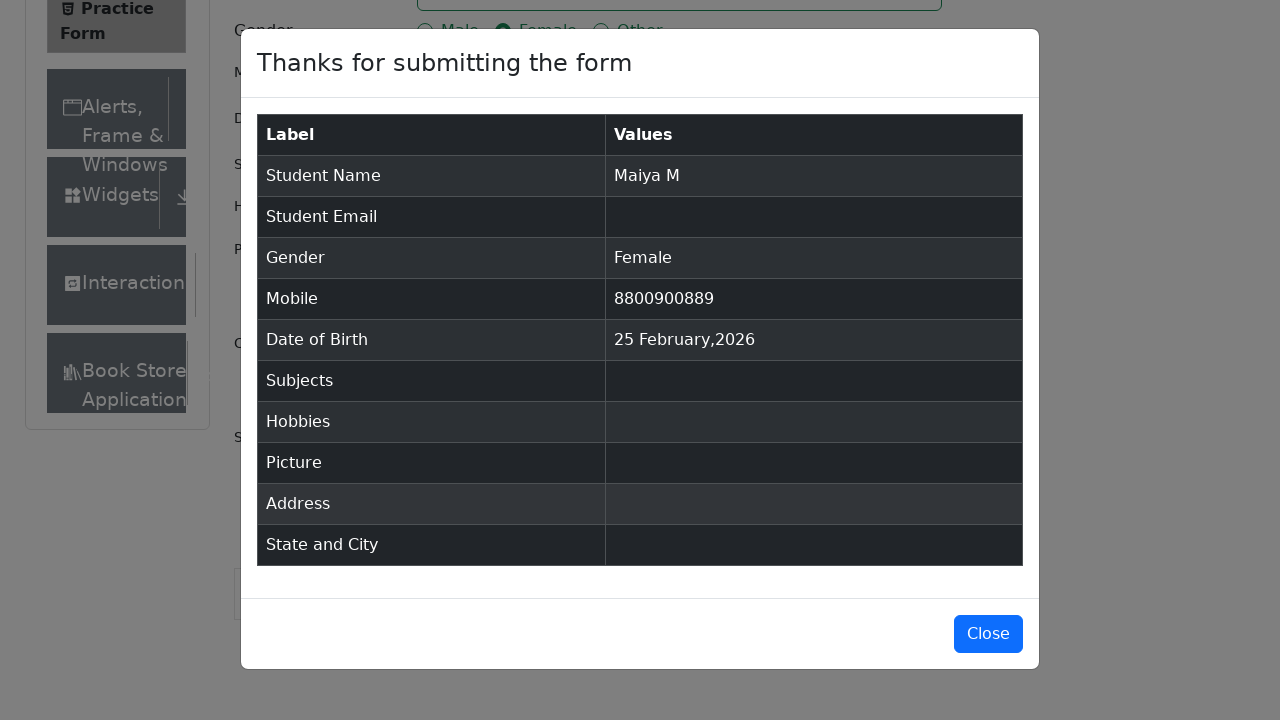

Verified gender 'Female' in confirmation table
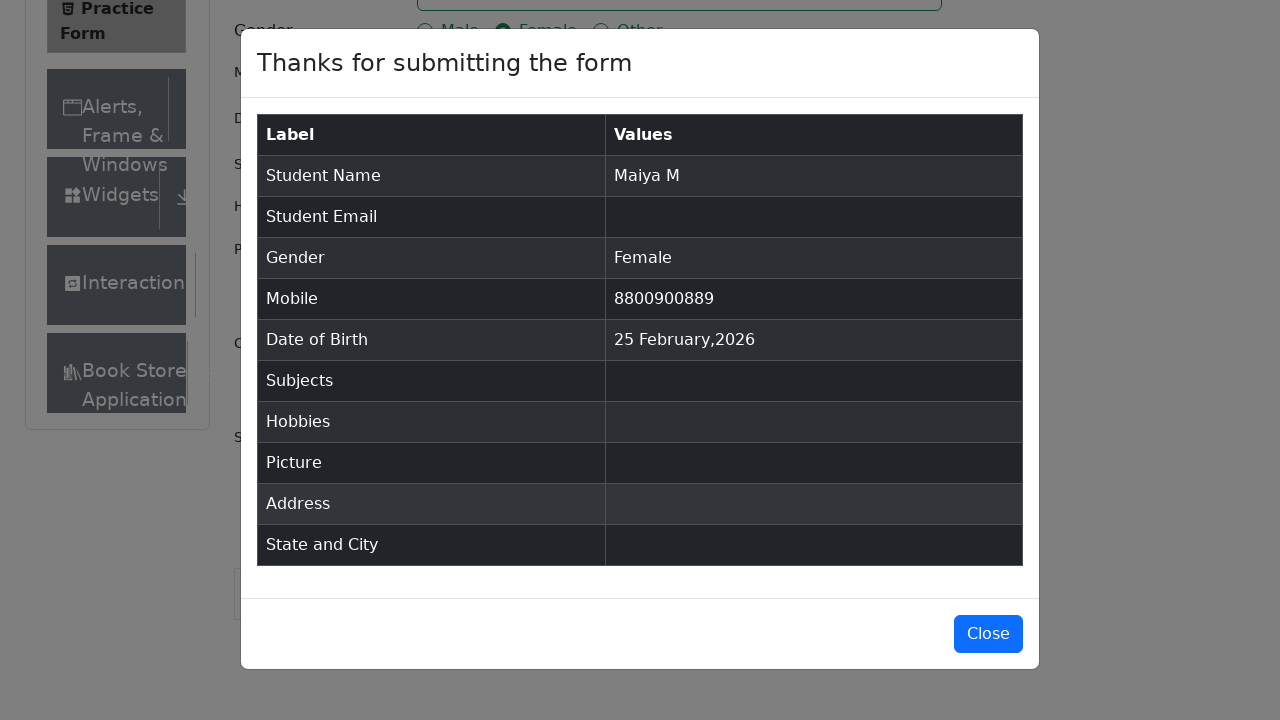

Verified mobile number '8800900889' in confirmation table
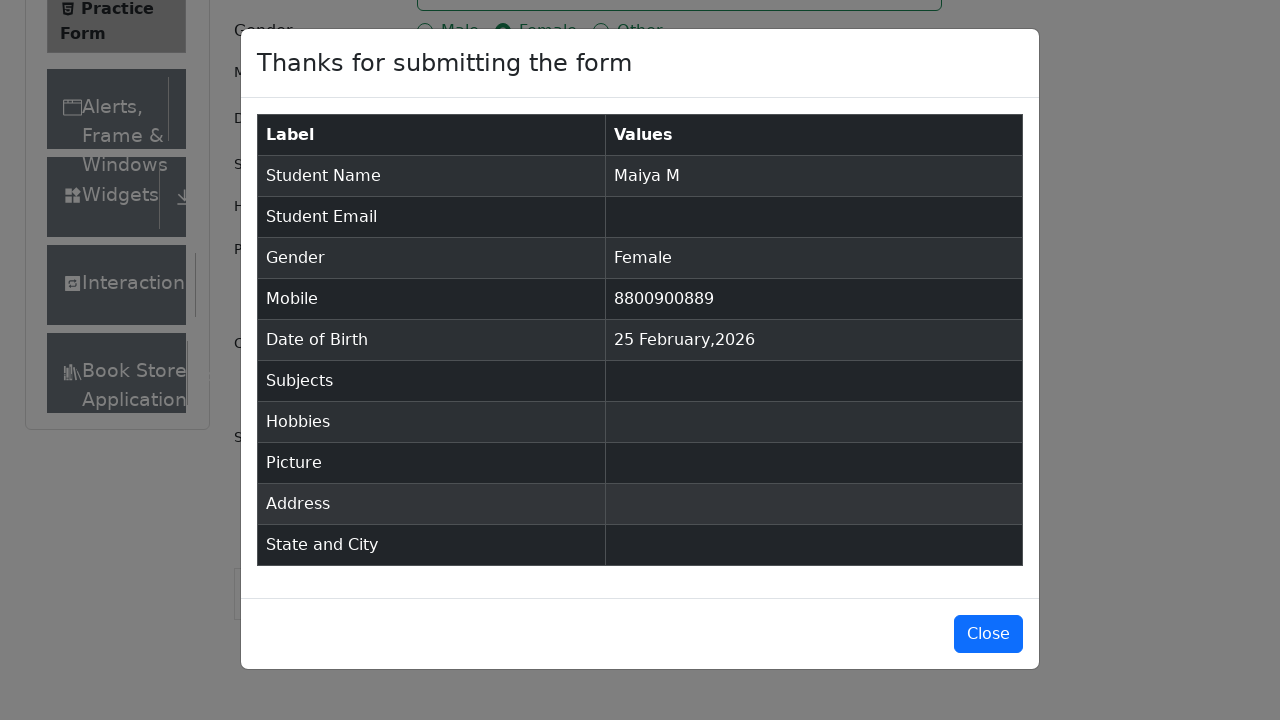

Closed the confirmation modal at (988, 634) on #closeLargeModal
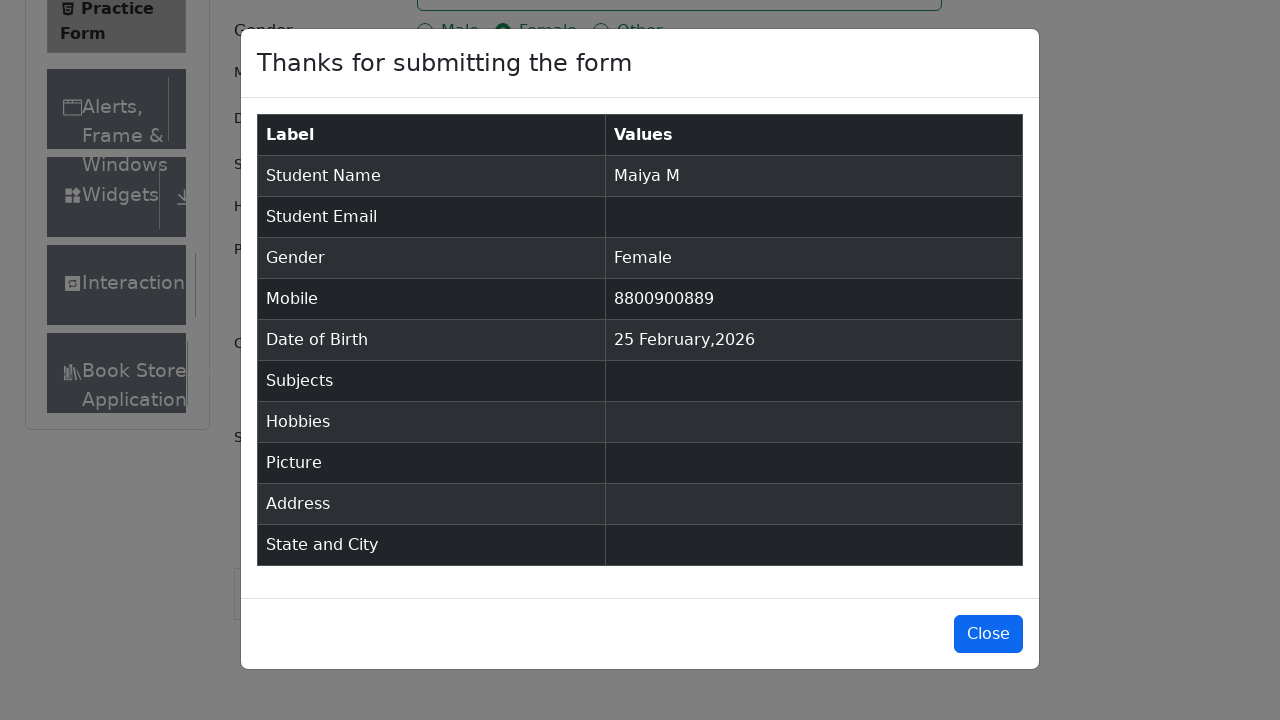

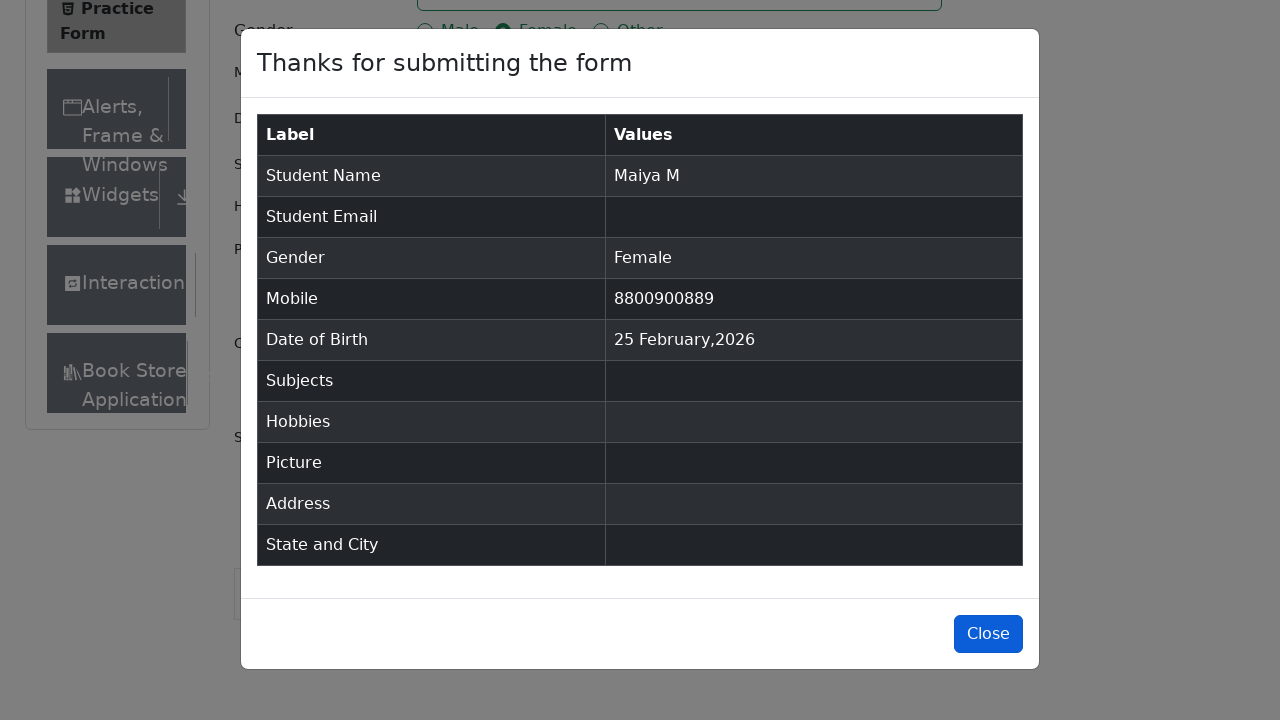